Navigates to a jQuery Bootstrap demo page and sets the browser window to a specific dimension (450x630), simulating a mobile or narrow viewport test scenario.

Starting URL: https://www.jquery-az.com/boots/demo.php?ex=63.0_2

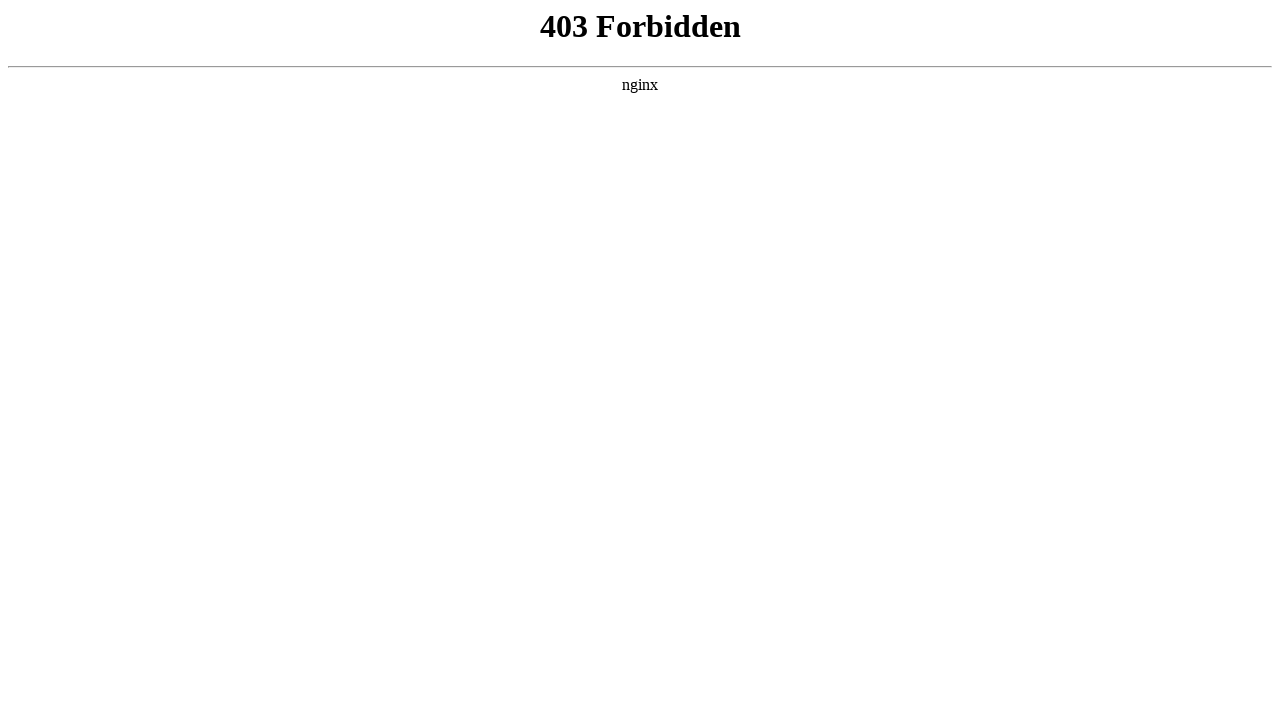

Set browser viewport to 450x630 pixels (mobile/narrow viewport)
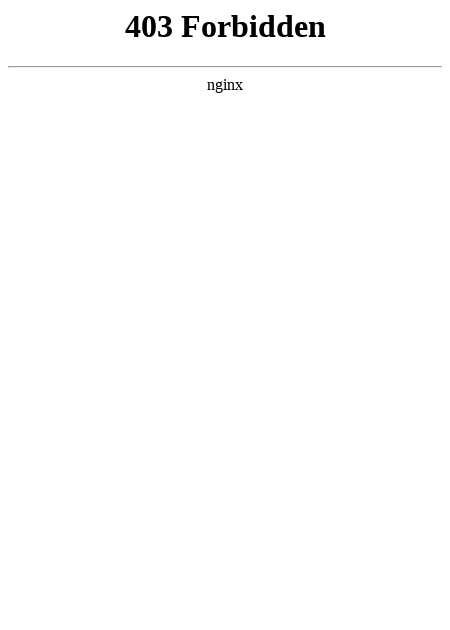

Waited for DOM content to load on jQuery Bootstrap demo page
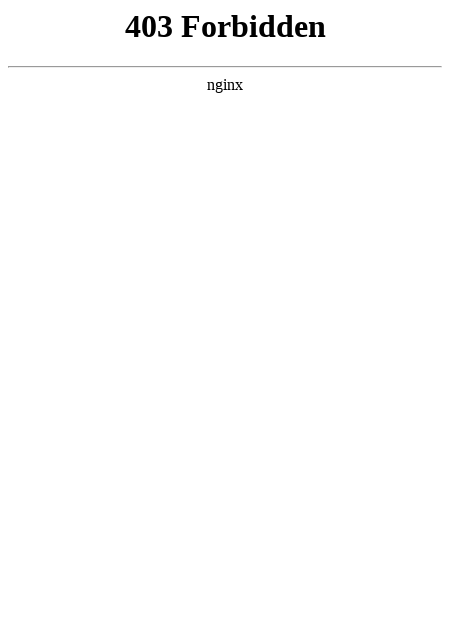

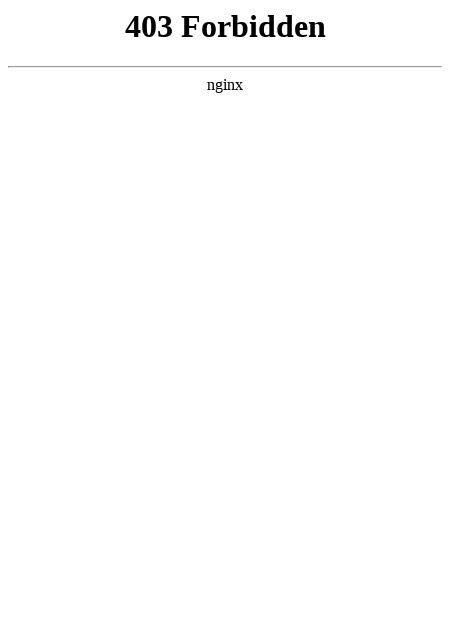